Tests prompt popup by clicking the khaki button and dismissing the prompt dialog without entering a value

Starting URL: https://kristinek.github.io/site/examples/alerts_popups

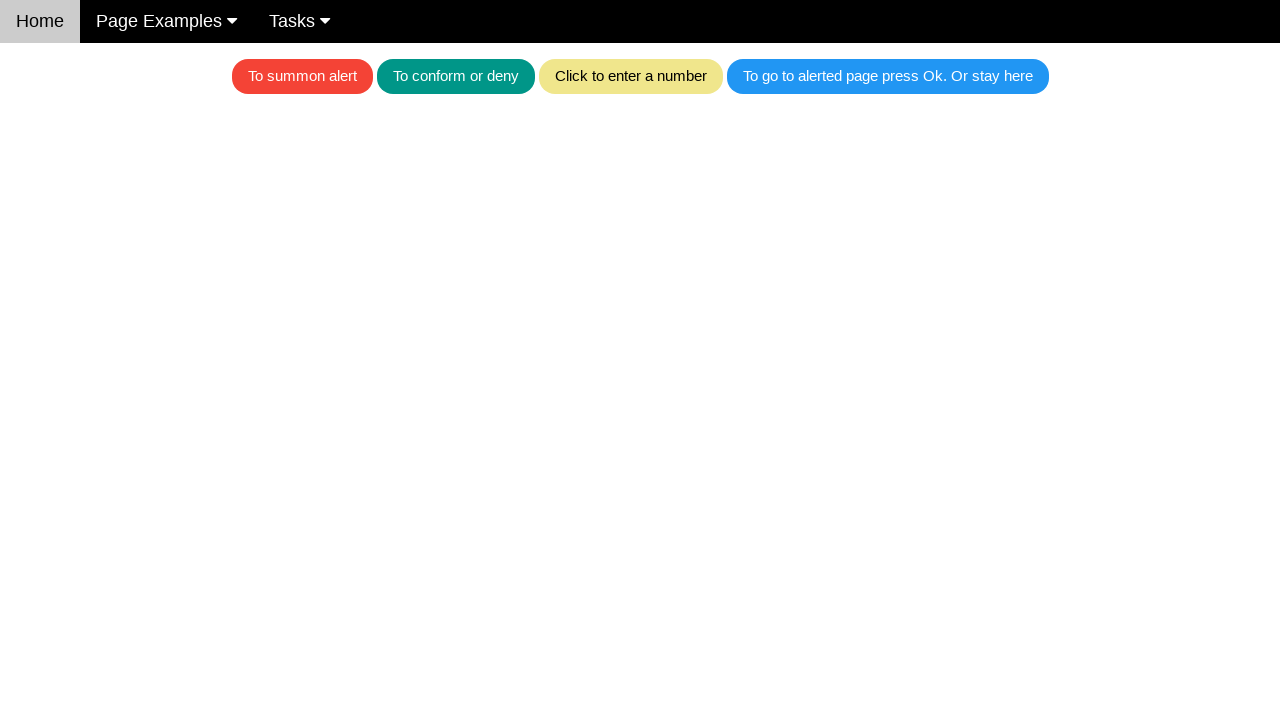

Set up dialog handler to dismiss prompt without entering a value
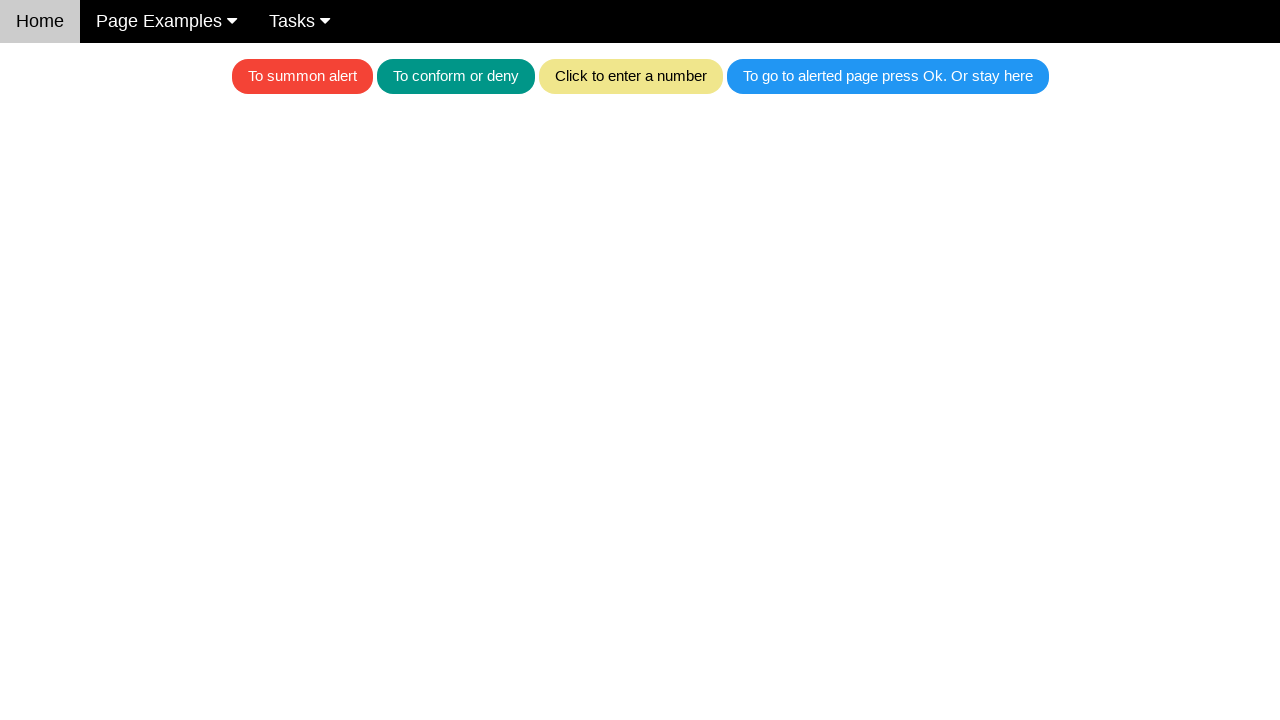

Clicked the khaki button to trigger prompt popup at (630, 76) on .w3-khaki
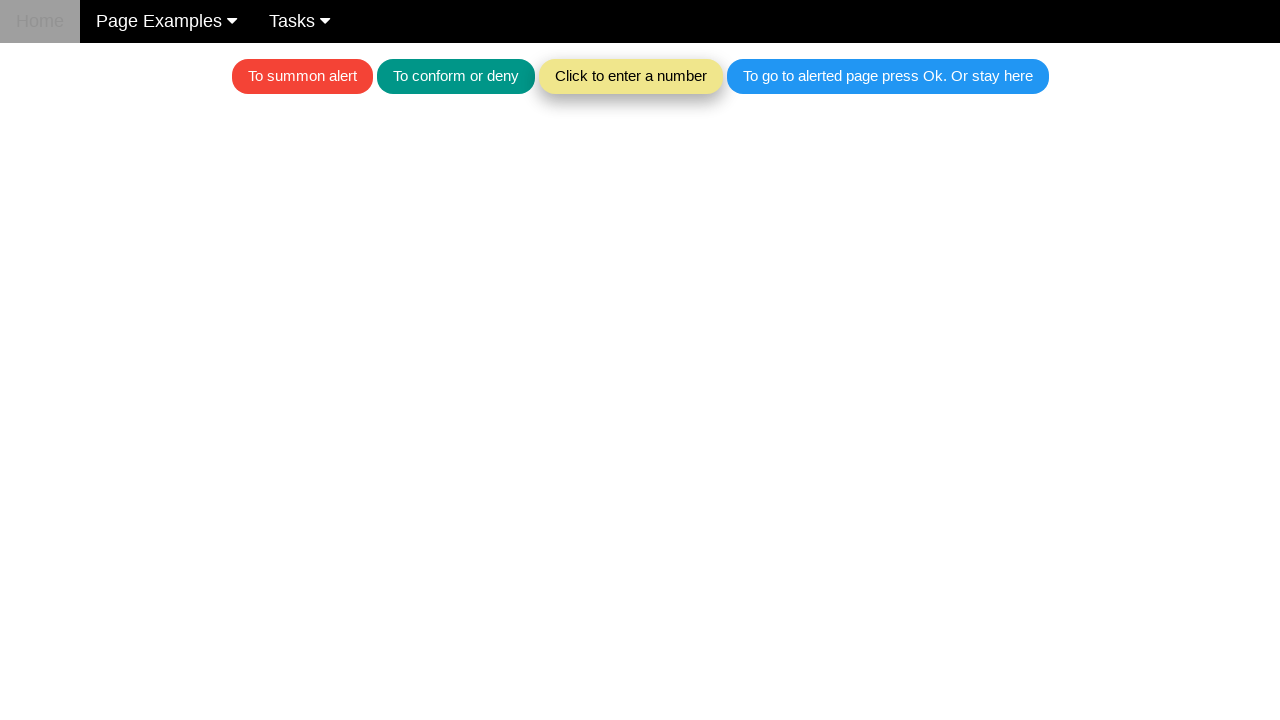

Waited for prompt dialog to be dismissed
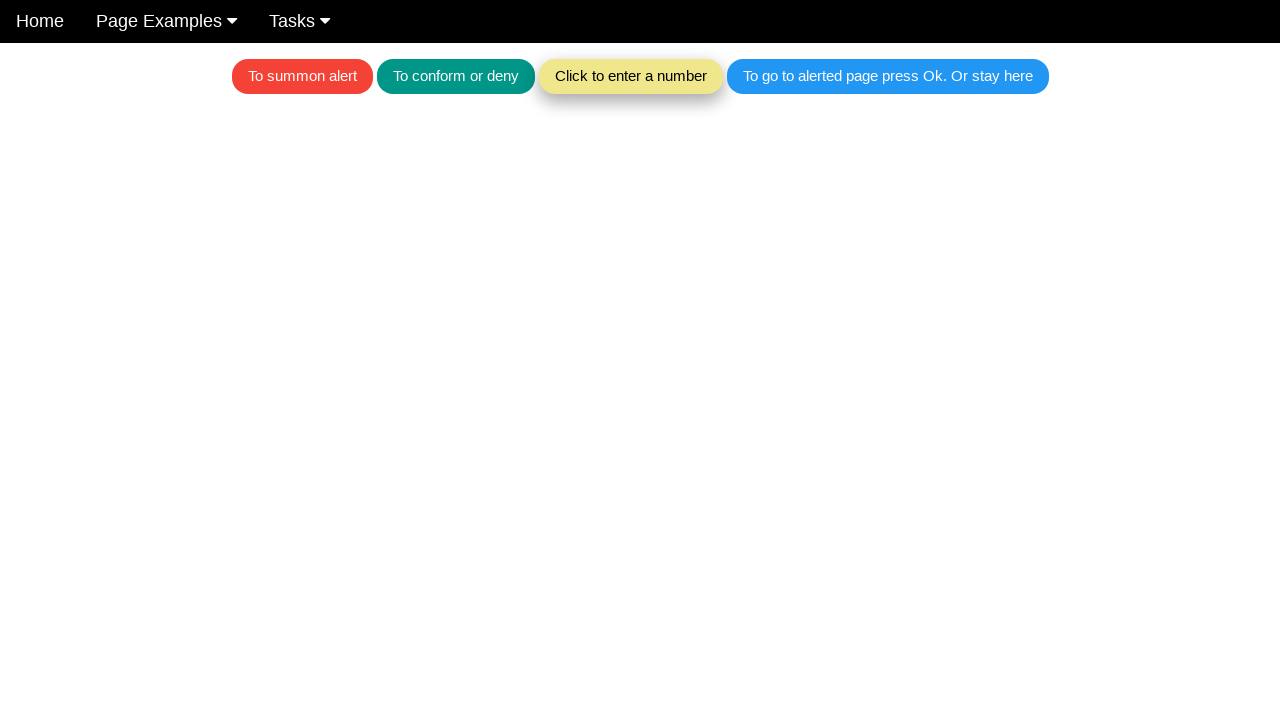

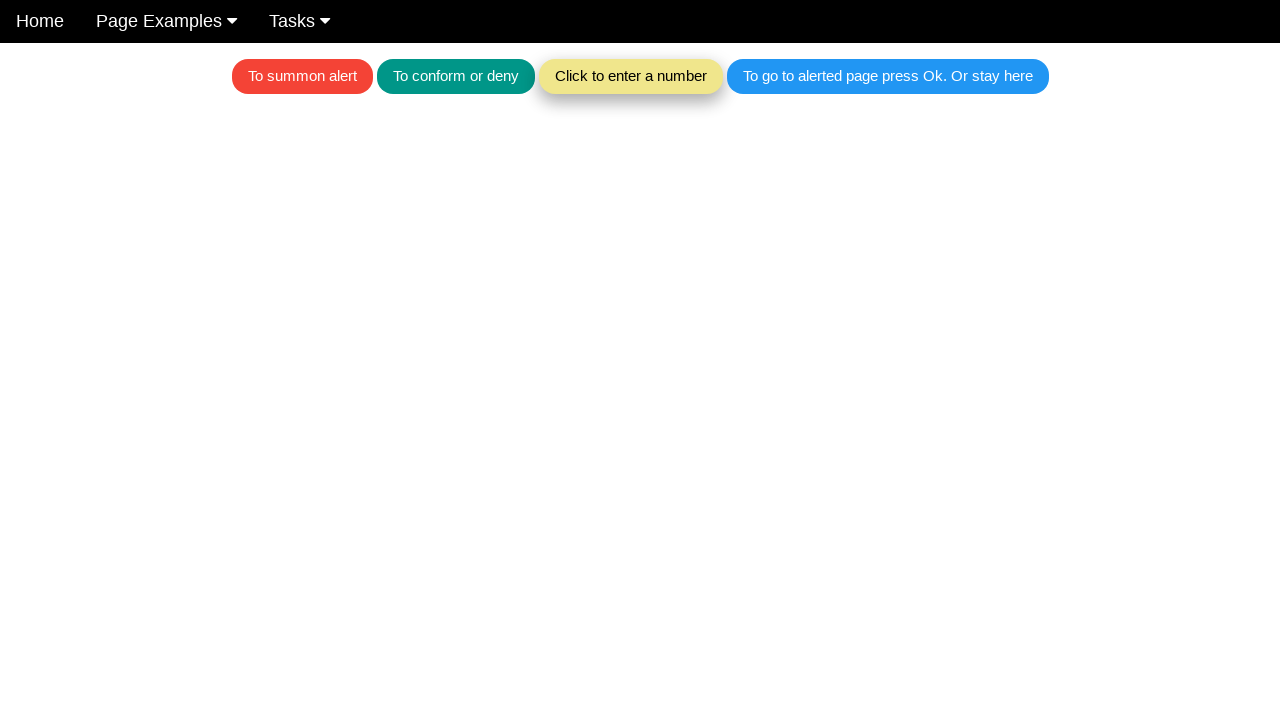